Navigates to a YouTube video URL and plays it for a specified duration

Starting URL: https://www.youtube.com/watch?v=hHW1oY26kxQ

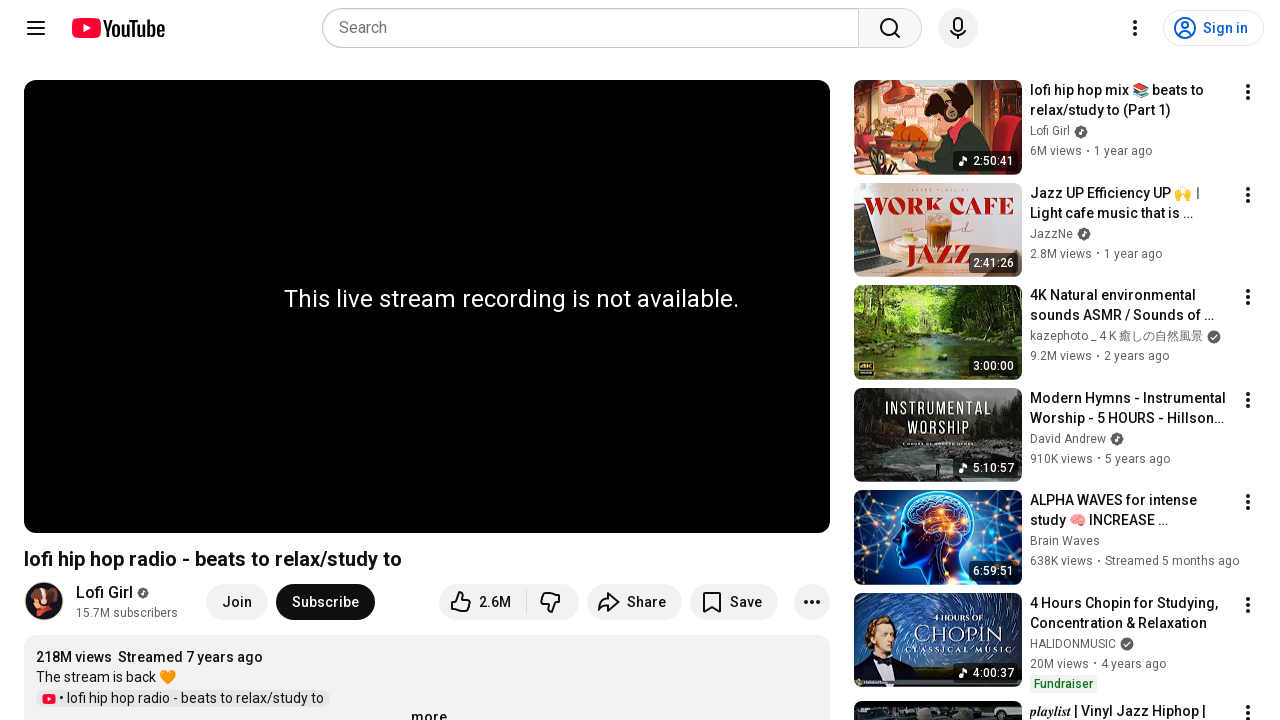

Navigated to YouTube video URL (Bed Time Tunes)
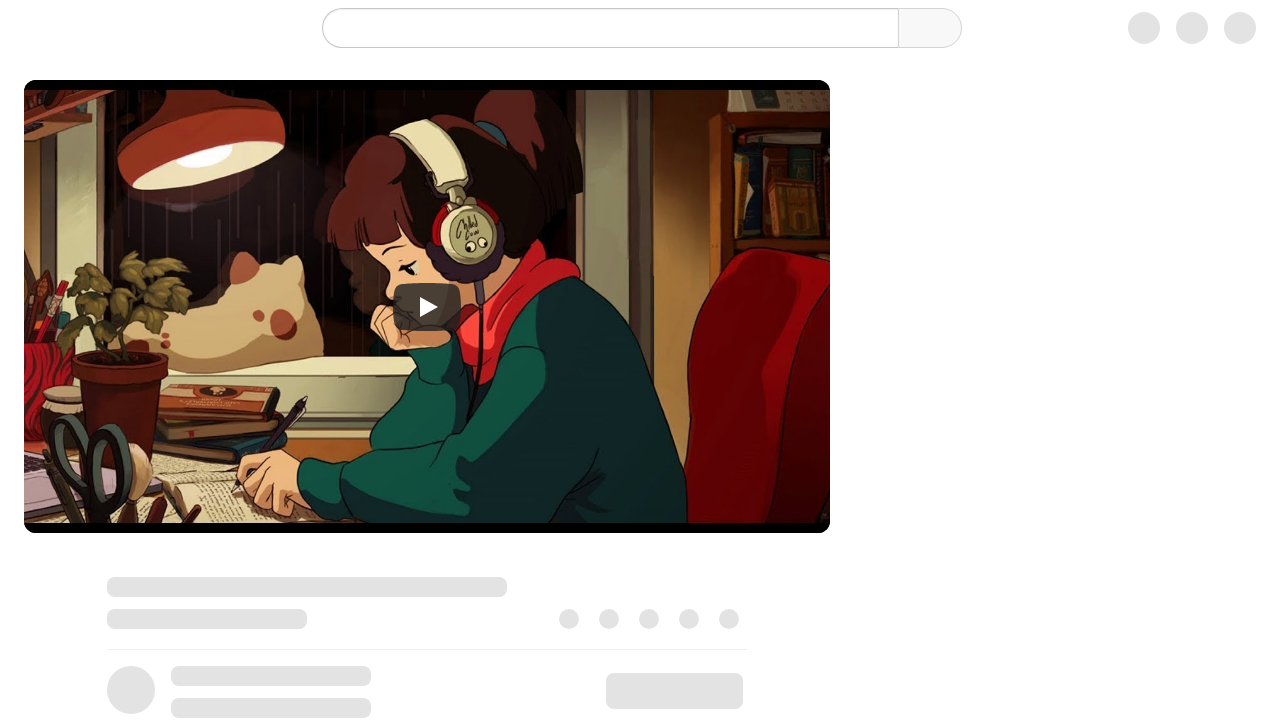

Video played for 3 minutes (180 seconds)
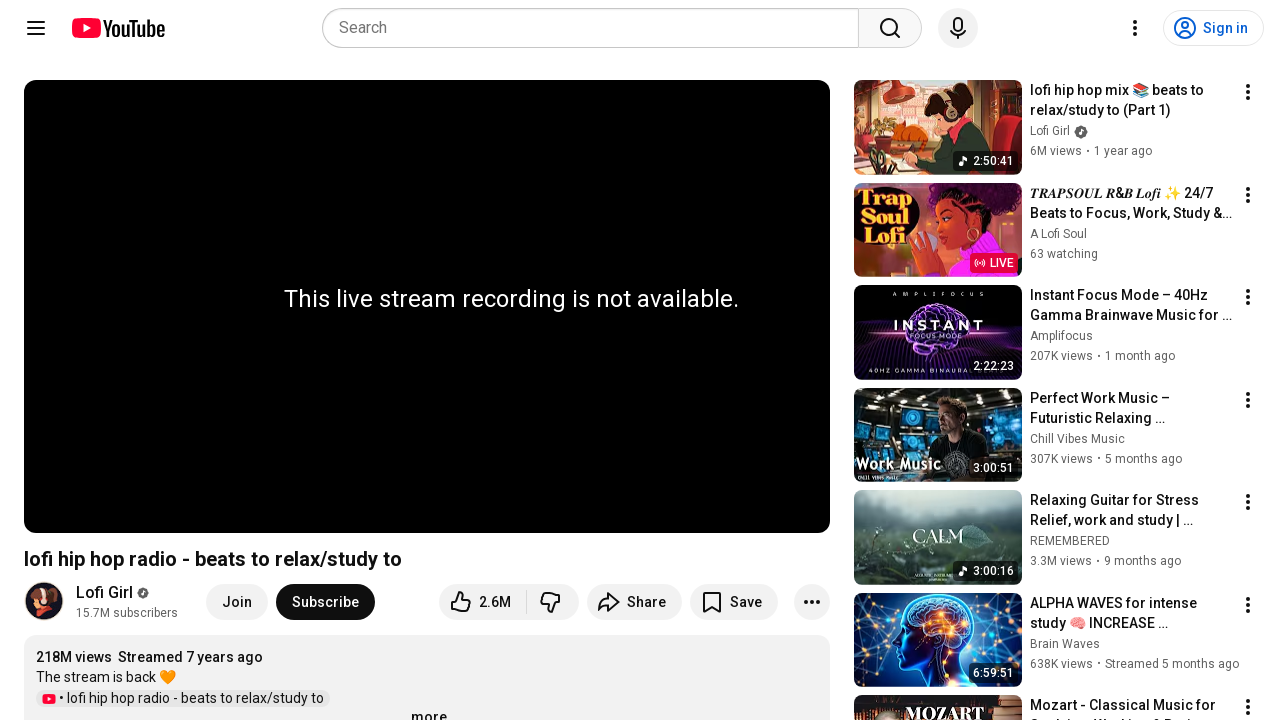

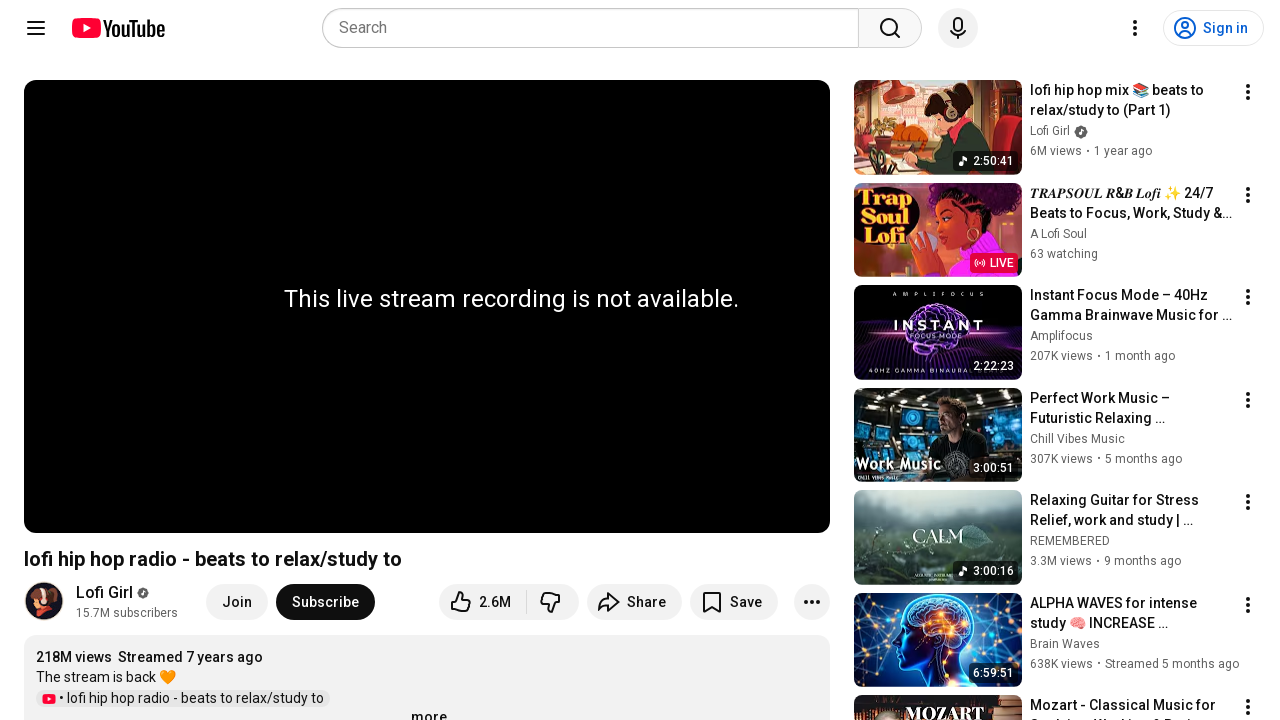